Navigates to the OrangeHRM login page and verifies that the page title matches the expected value "OrangeHRM".

Starting URL: https://opensource-demo.orangehrmlive.com/web/index.php/auth/login

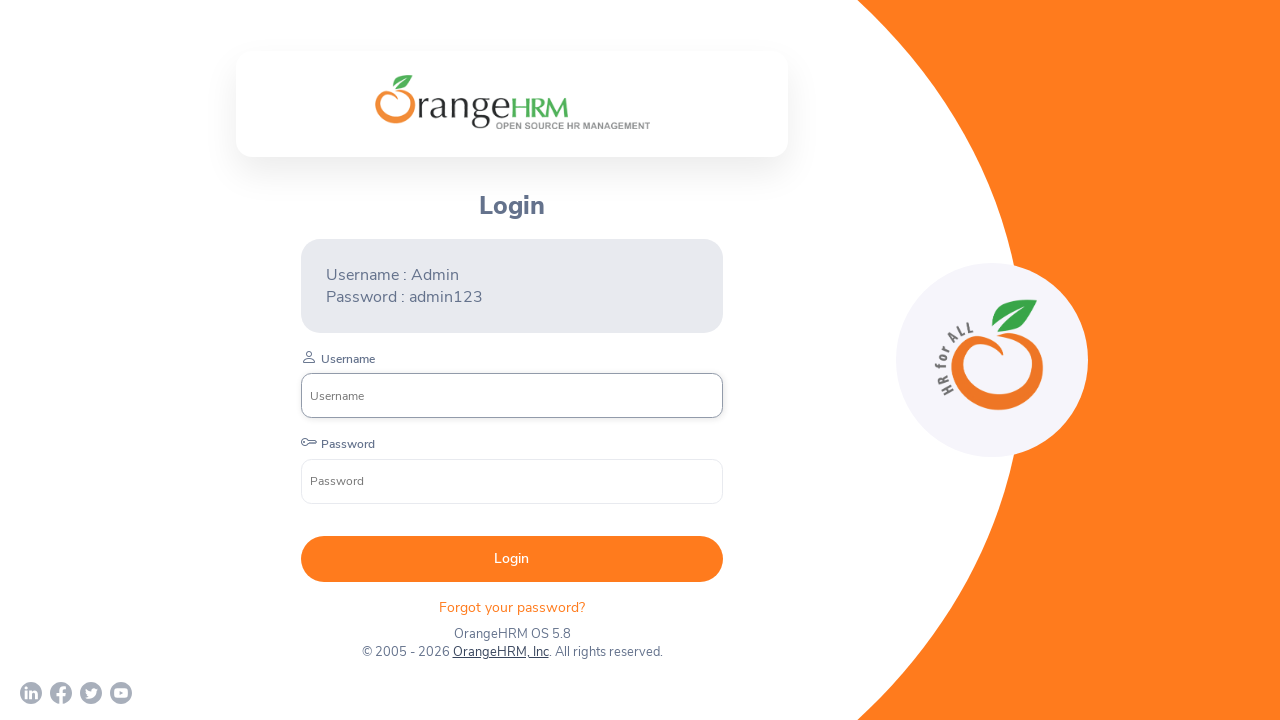

Waited for page to load (domcontentloaded state)
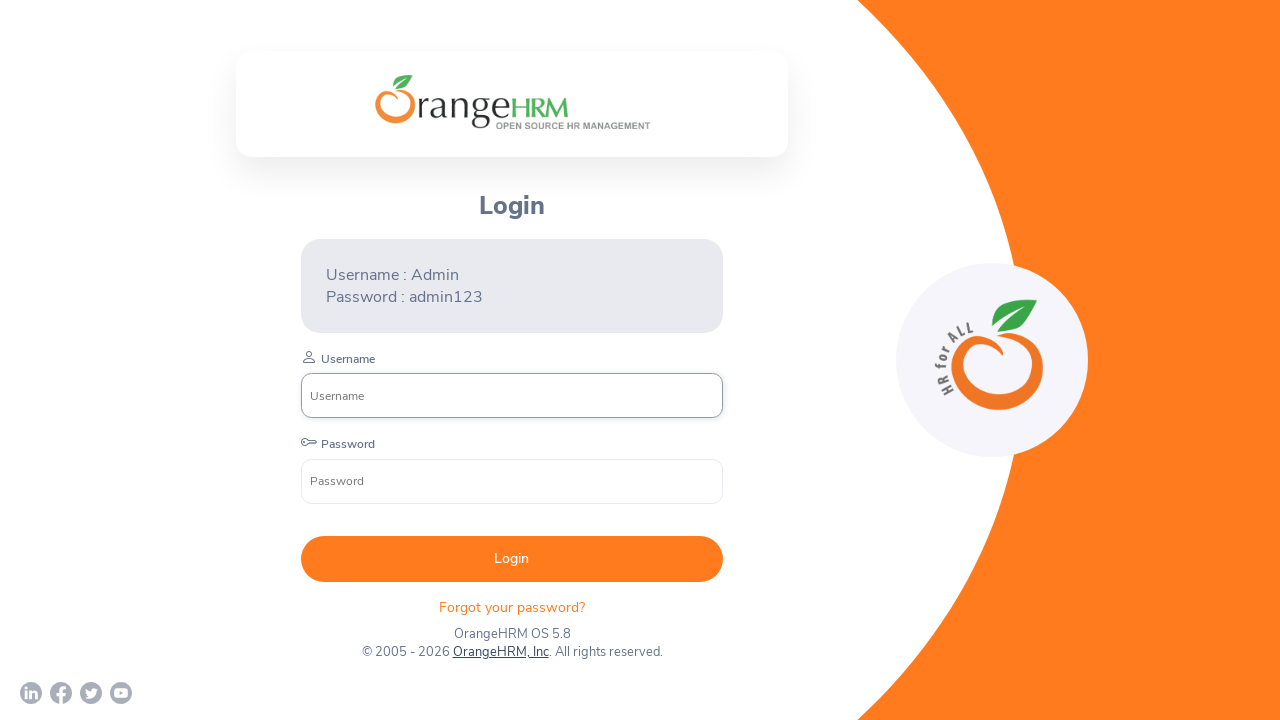

Retrieved page title
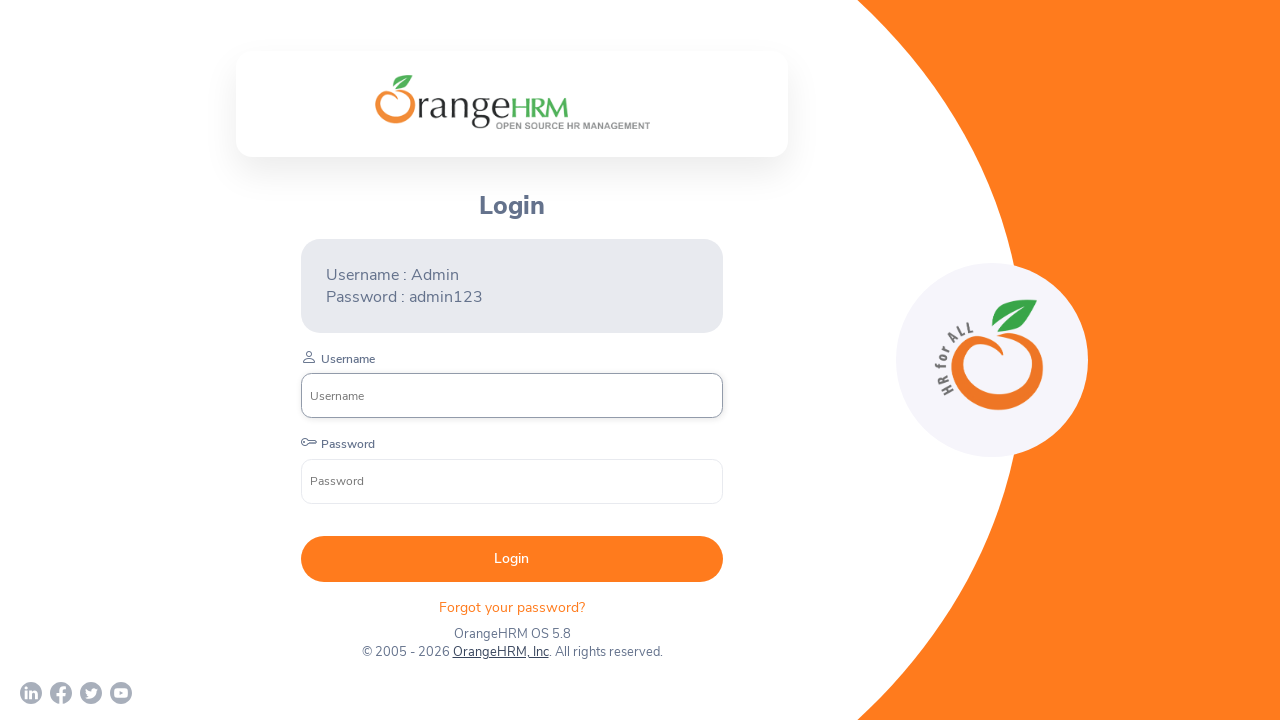

Verified page title contains 'OrangeHRM' - assertion passed
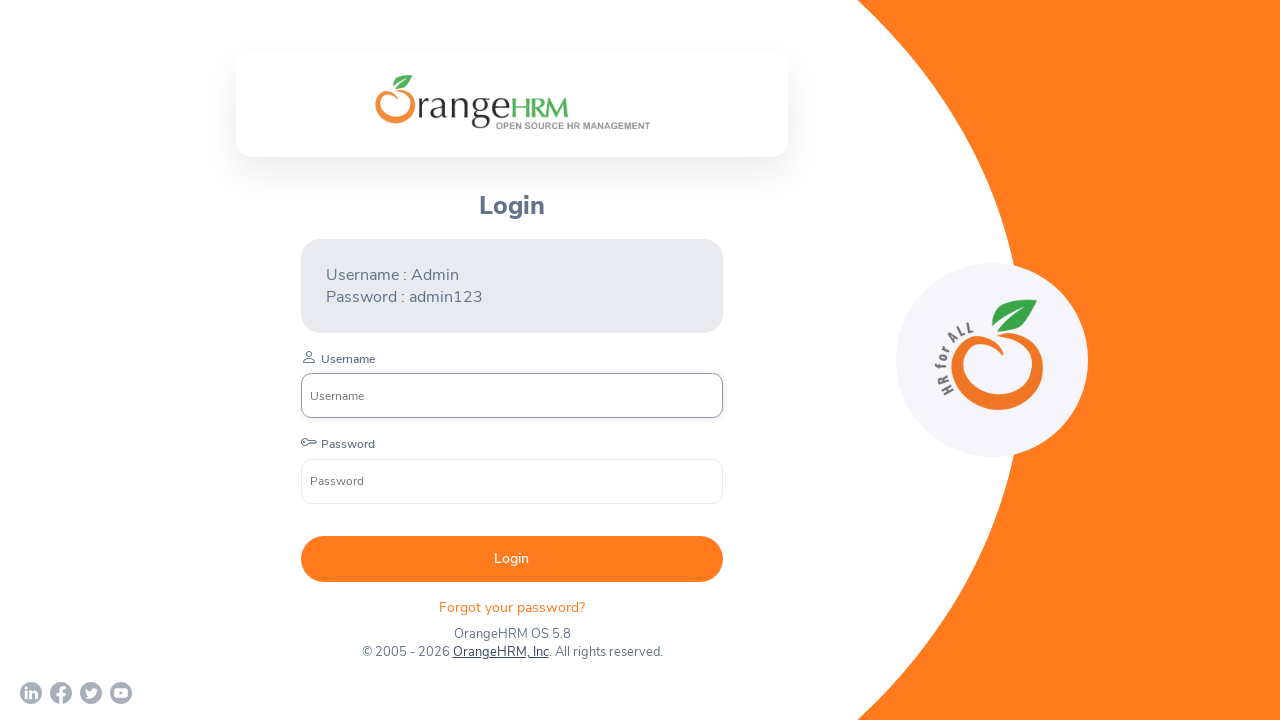

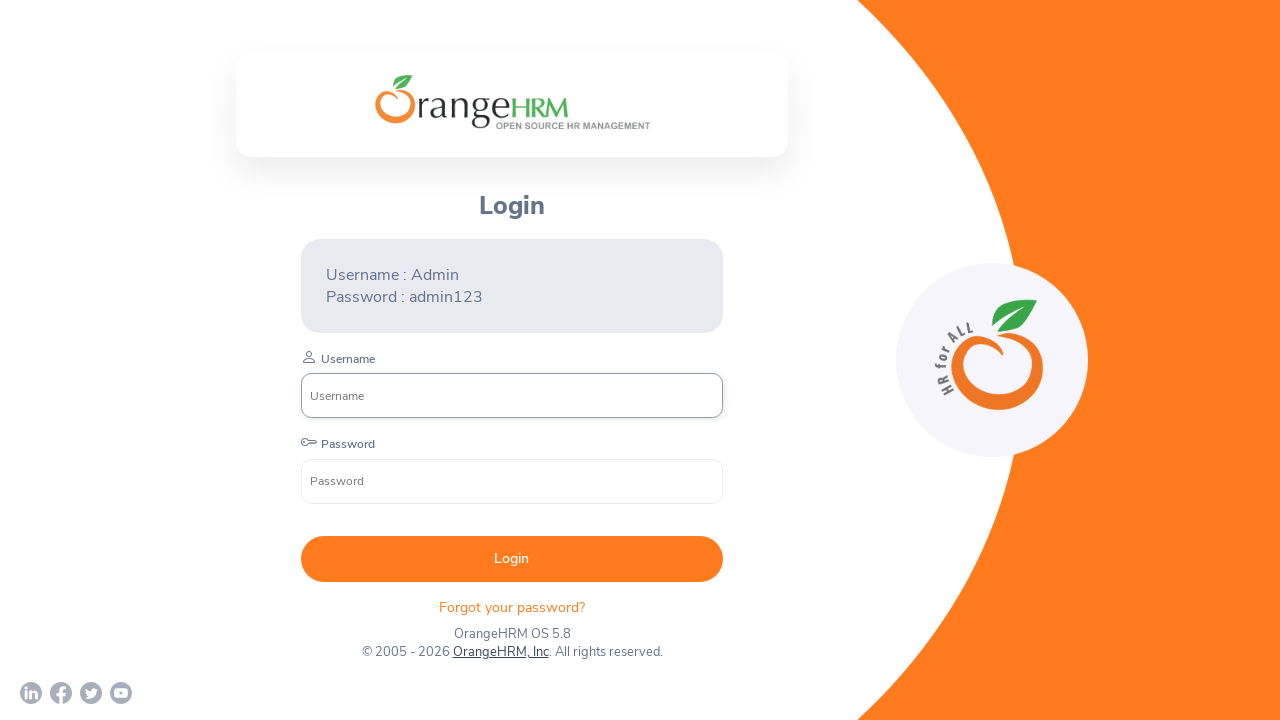